Tests dropdown selection functionality on The Nostalgia Machine website by selecting years using different methods: by index, by value, and by visible text.

Starting URL: http://thenostalgiamachine.com/

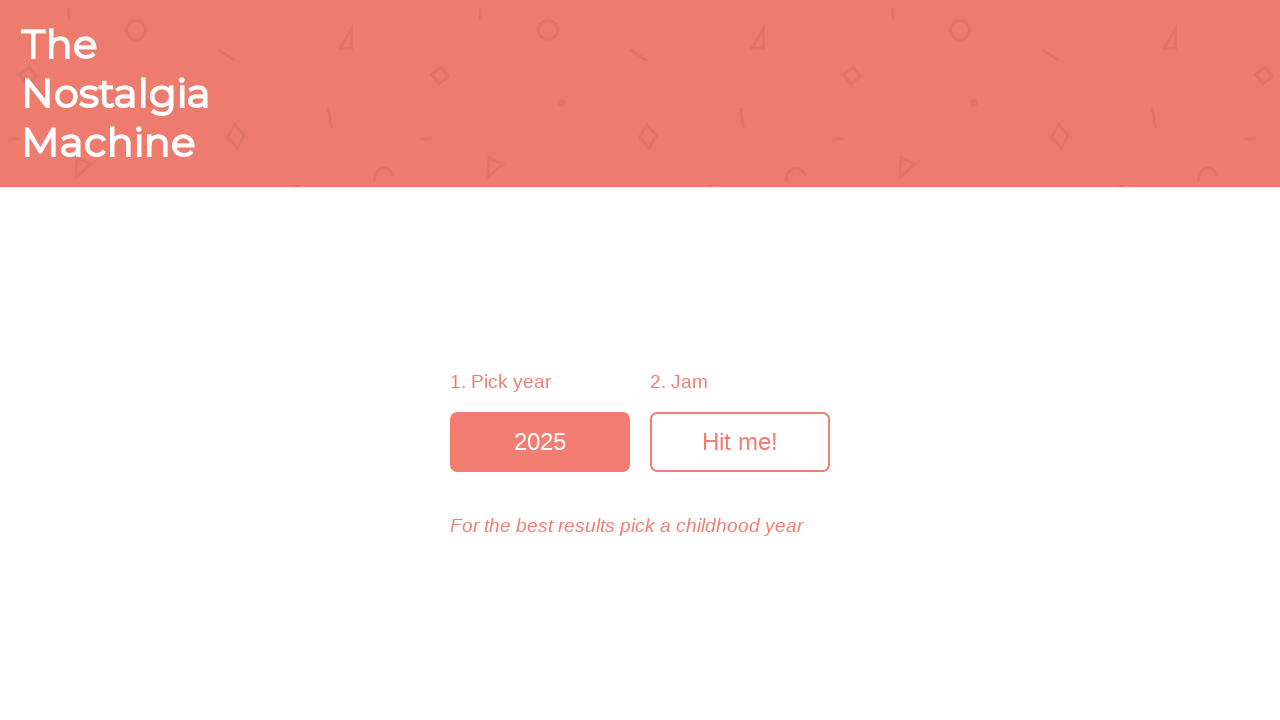

Waited for dropdown selector to load
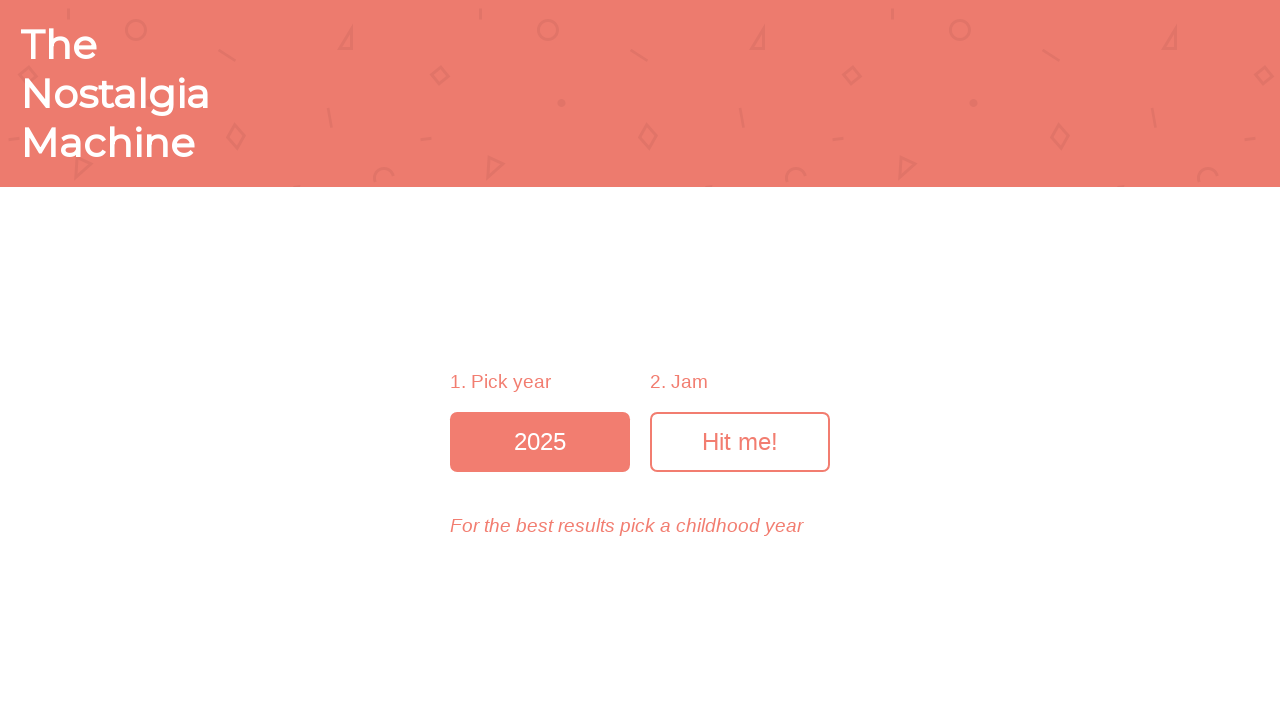

Selected dropdown option by index 4 (5th item) on select
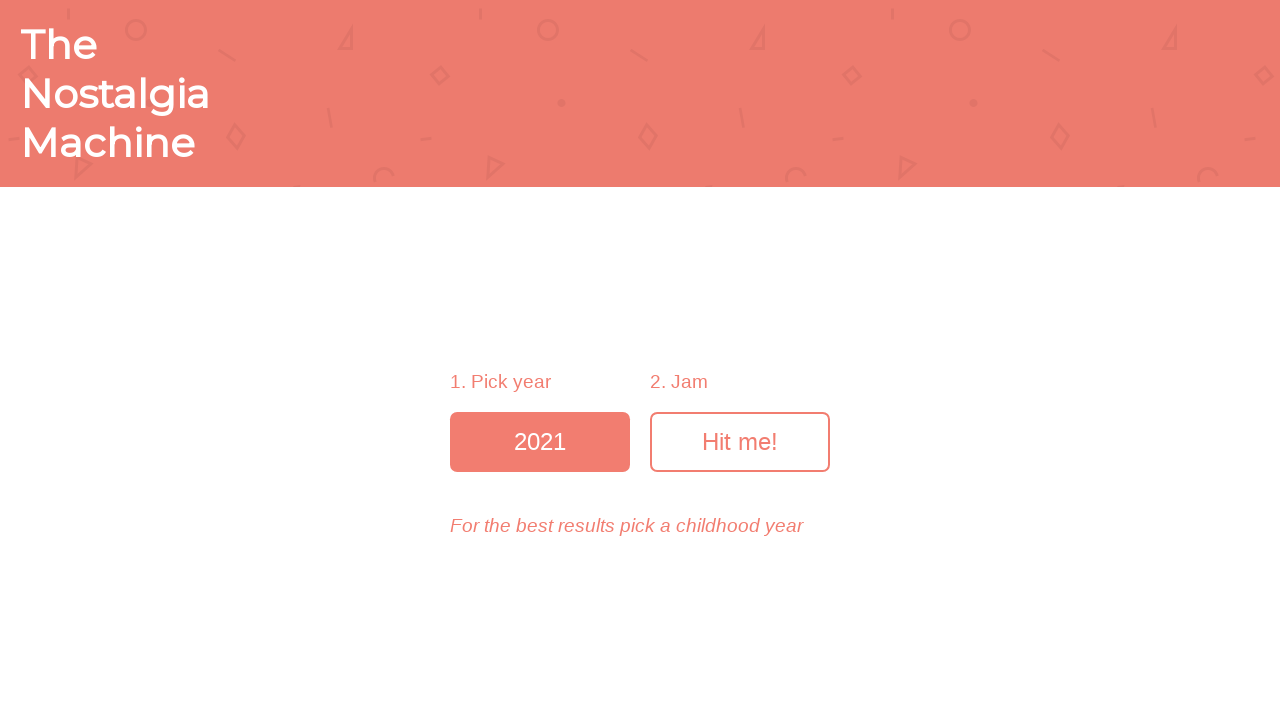

Waited 2 seconds to view selection result
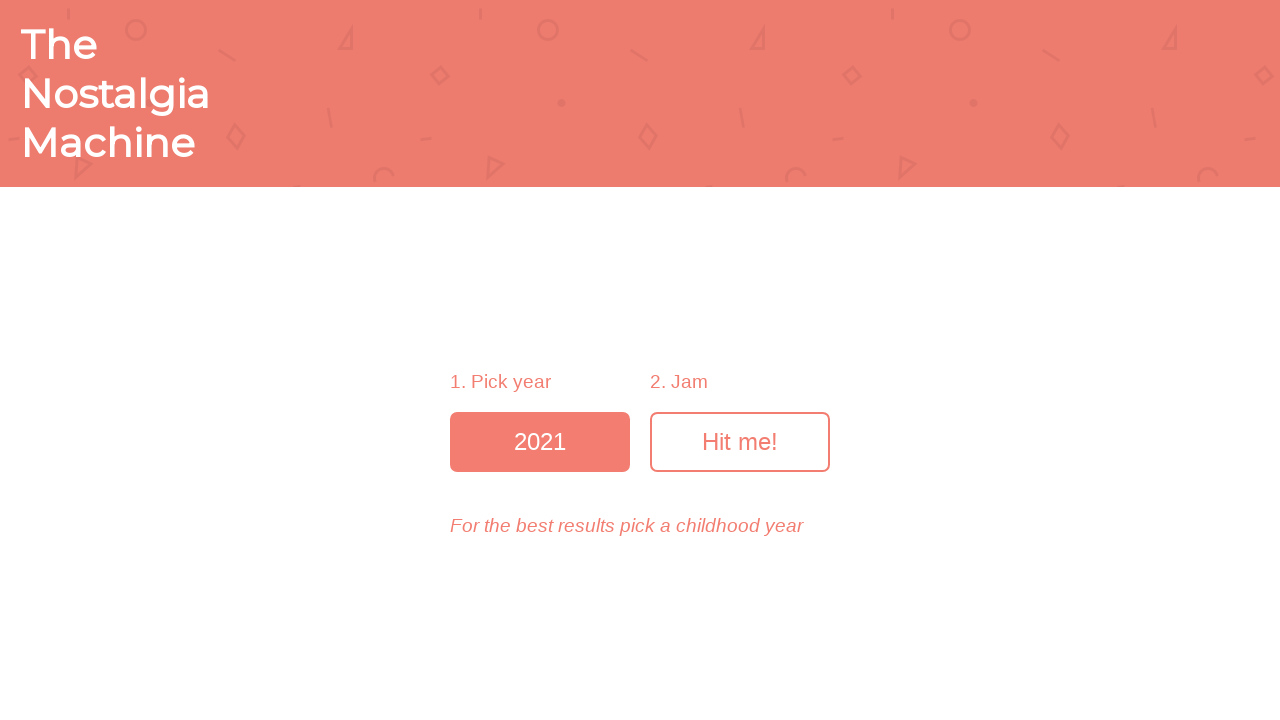

Selected dropdown option by value '2009' on select
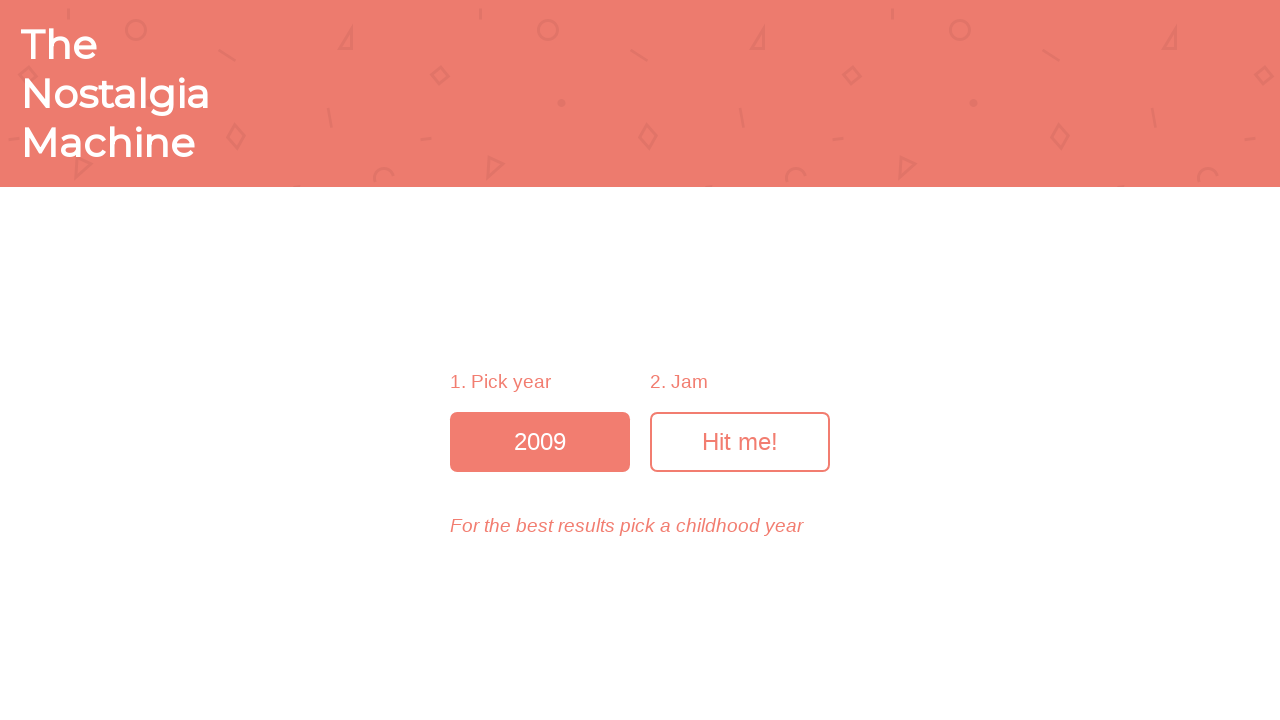

Waited 2 seconds to view selection result
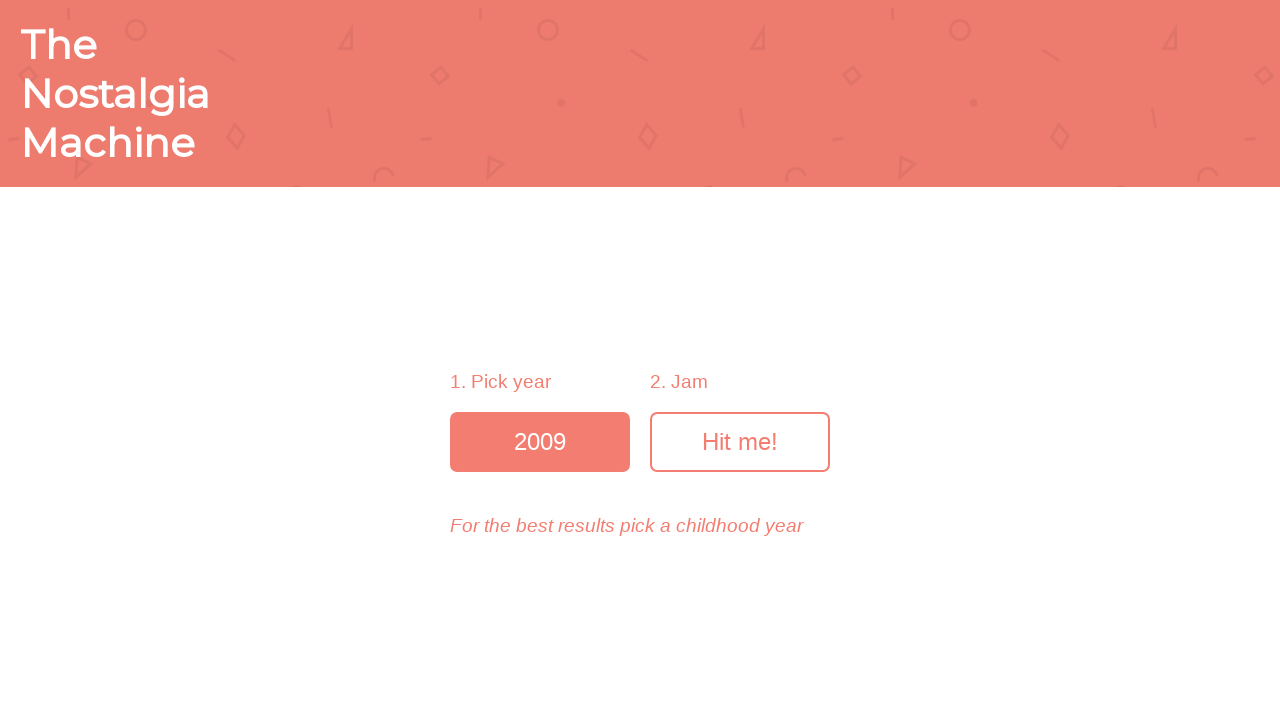

Selected dropdown option by visible text '2008' on select
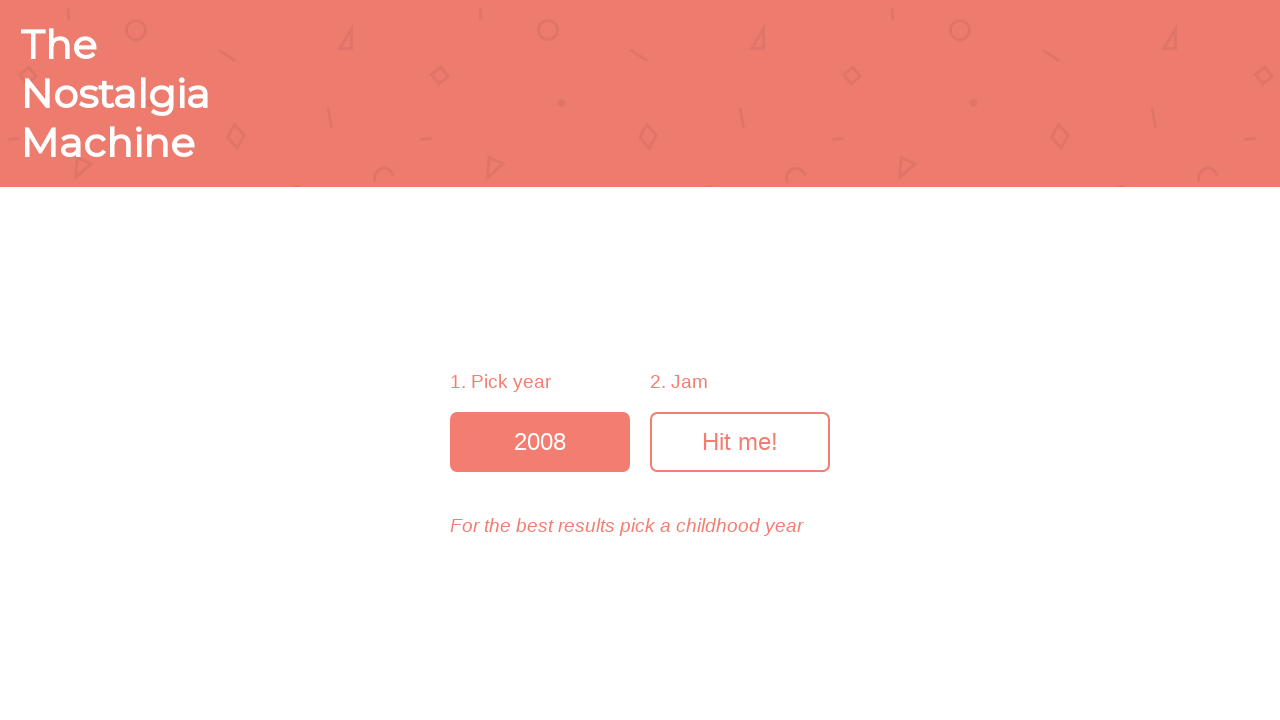

Waited 2 seconds to view selection result
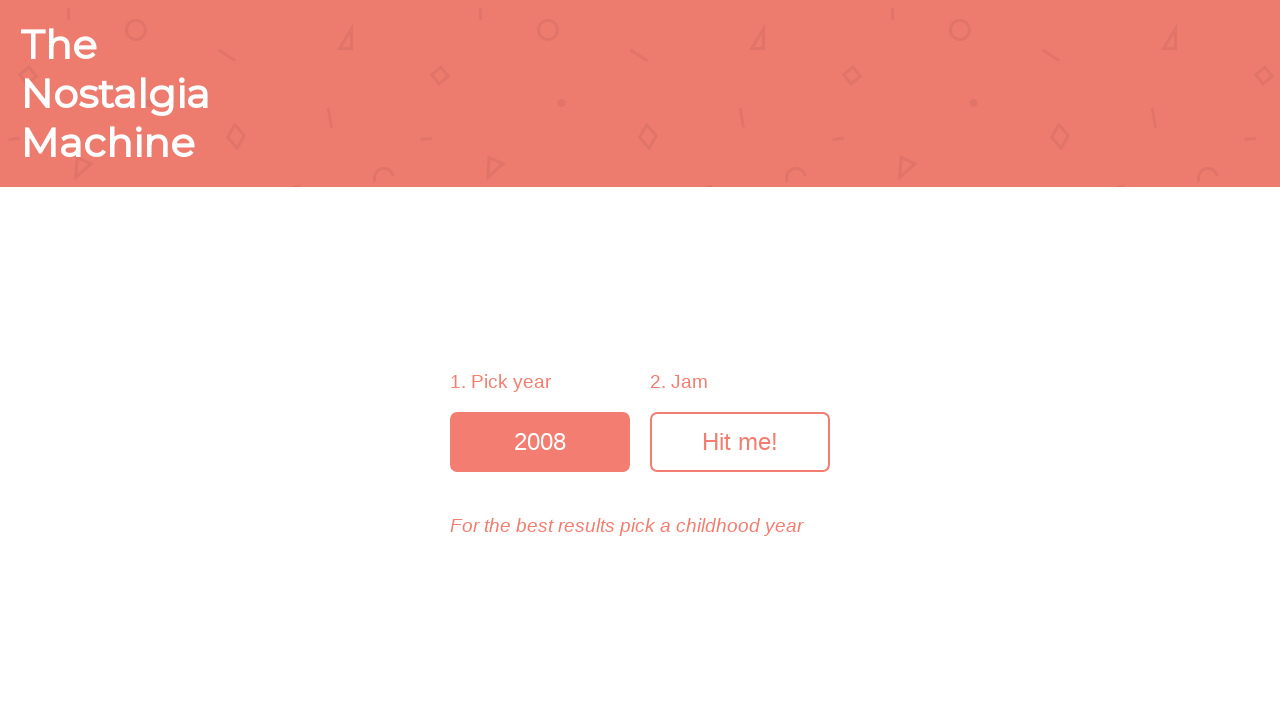

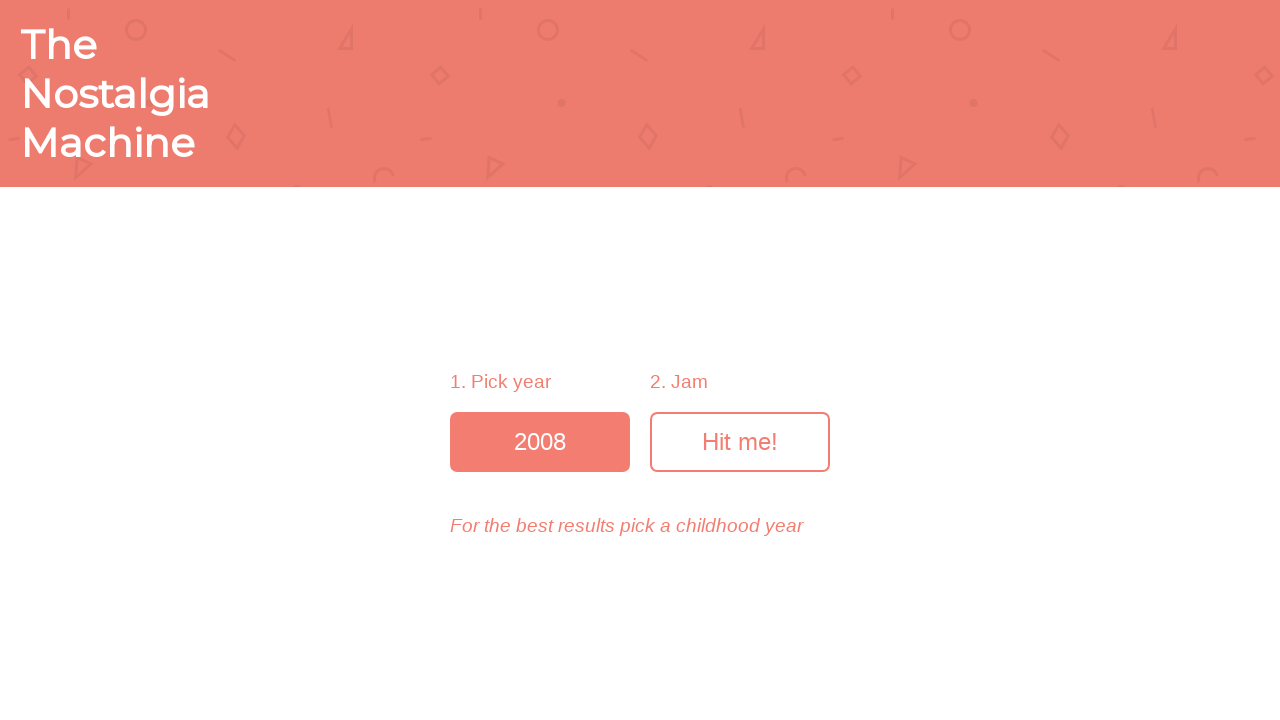